Tests three types of JavaScript alerts: basic alert, confirmation, and prompt dialogs

Starting URL: https://the-internet.herokuapp.com/javascript_alerts

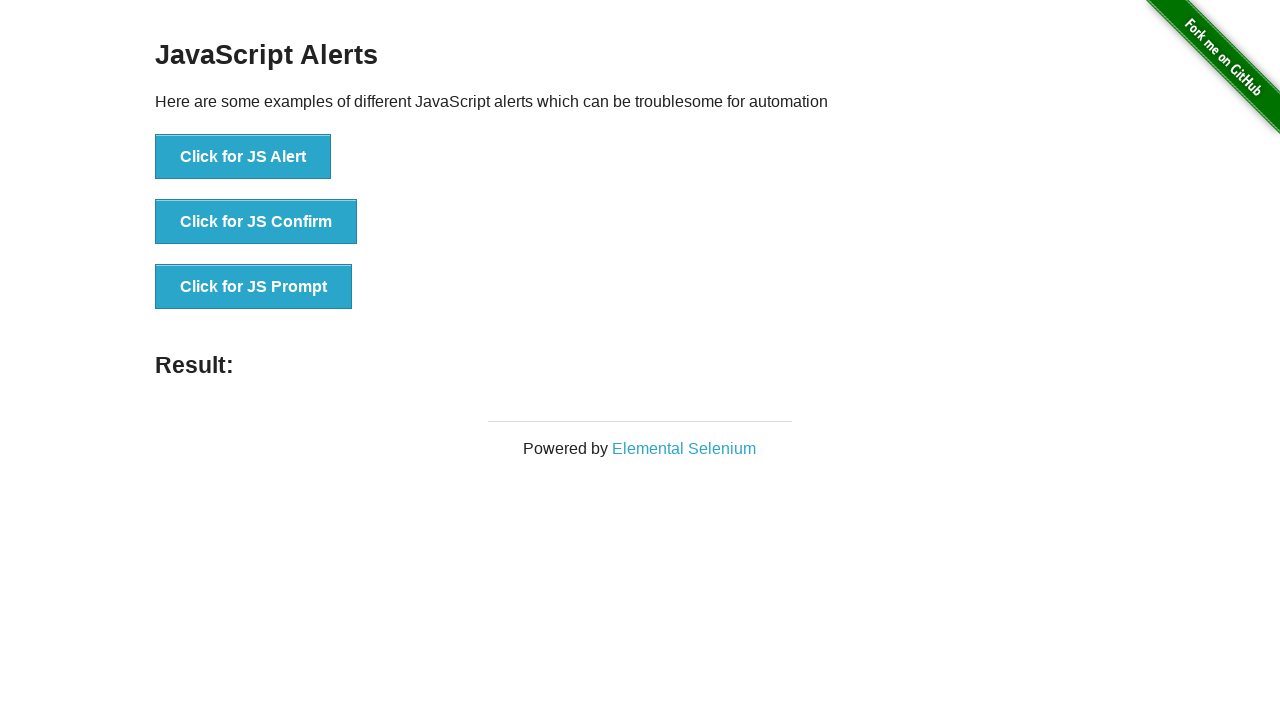

Clicked 'Click for JS Alert' button to trigger basic alert at (243, 157) on button:has-text('Click for JS Alert')
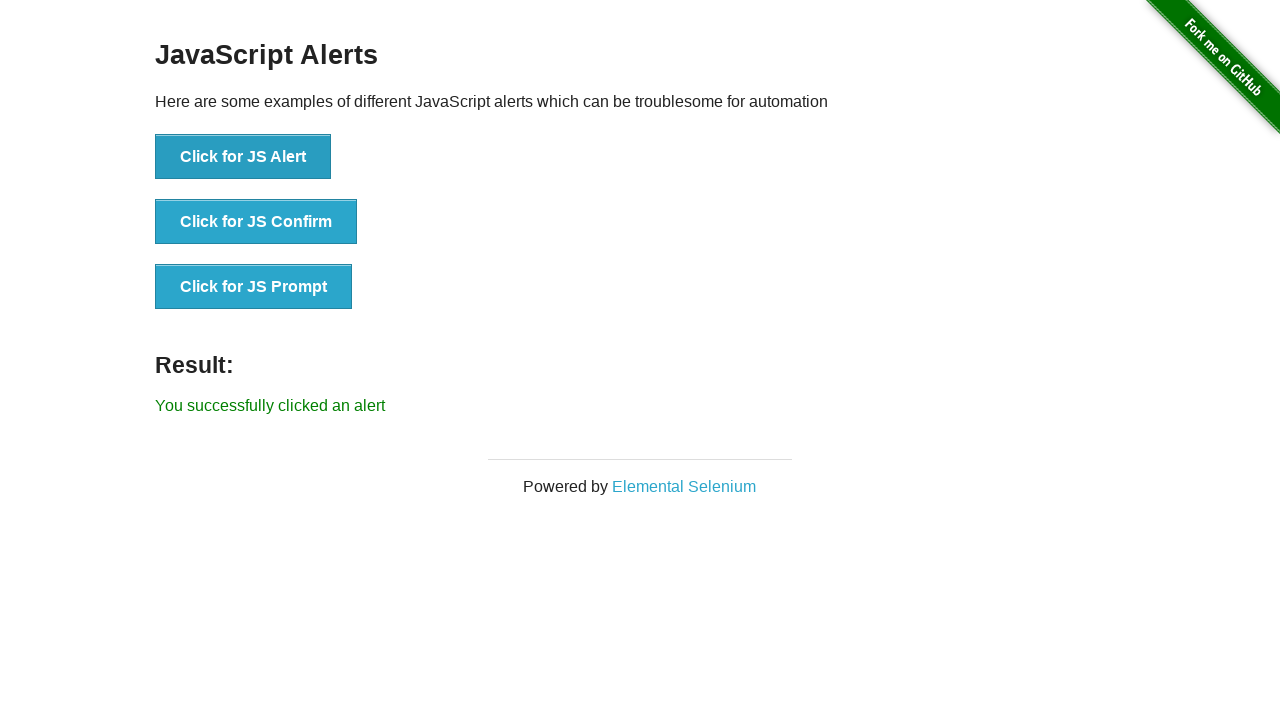

Accepted basic JavaScript alert dialog
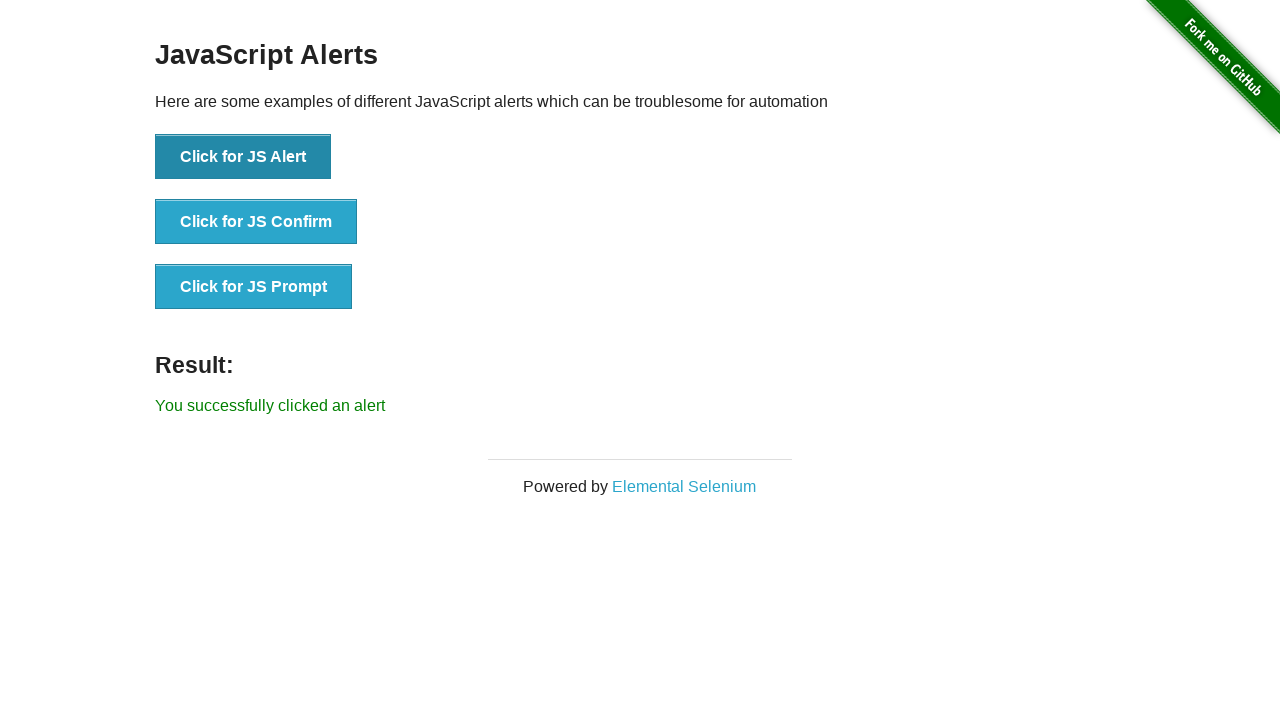

Clicked 'Click for JS Confirm' button to trigger confirmation dialog at (256, 222) on button:has-text('Click for JS Confirm')
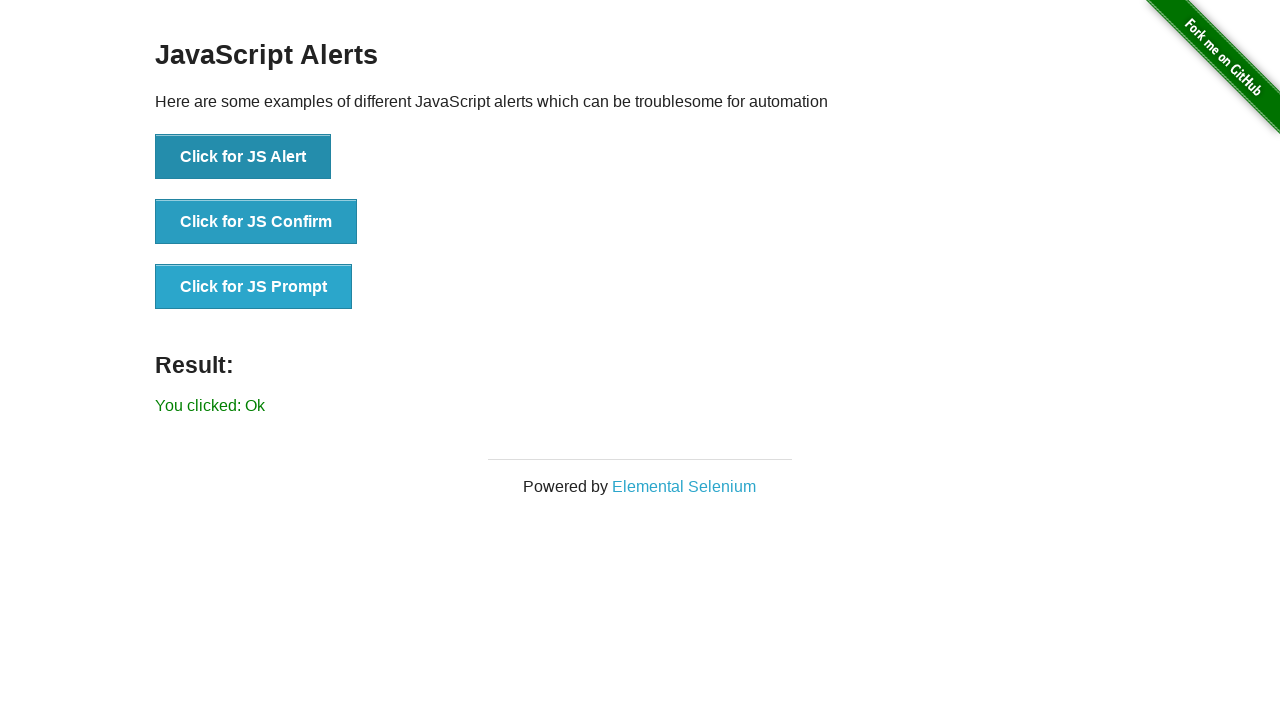

Dismissed JavaScript confirmation dialog
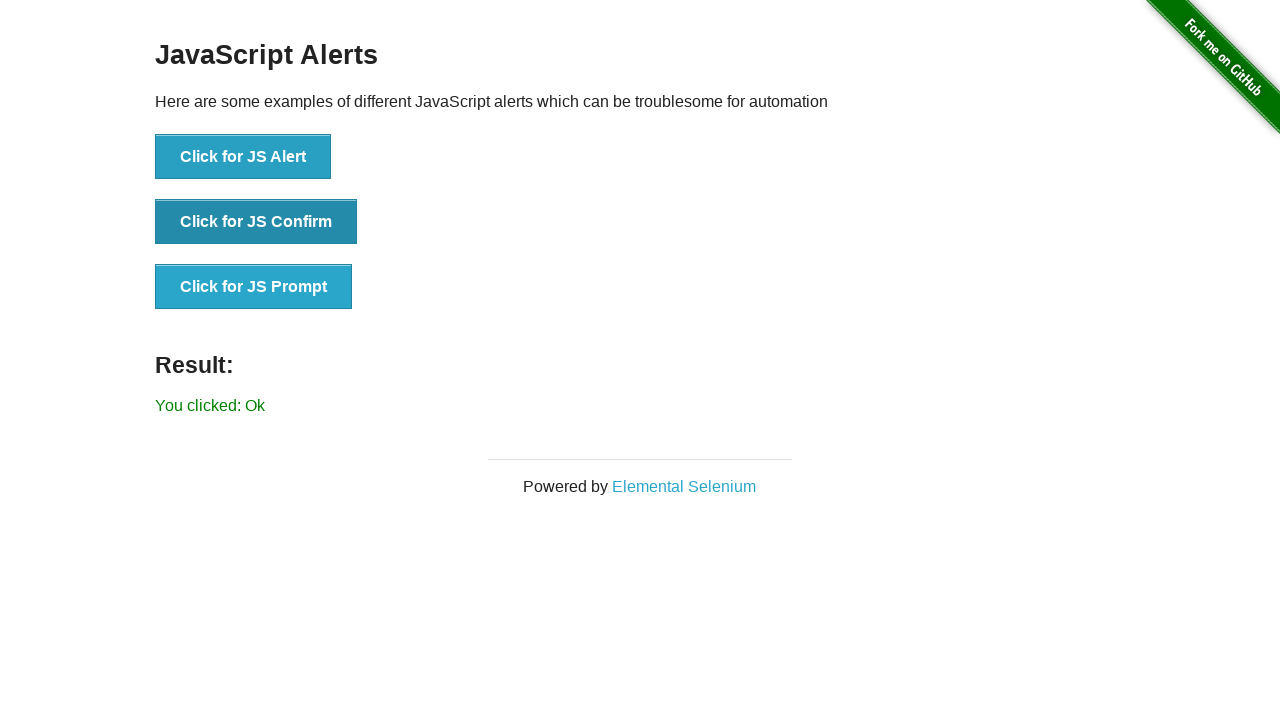

Clicked 'Click for JS Prompt' button to trigger prompt dialog at (254, 287) on button:has-text('Click for JS Prompt')
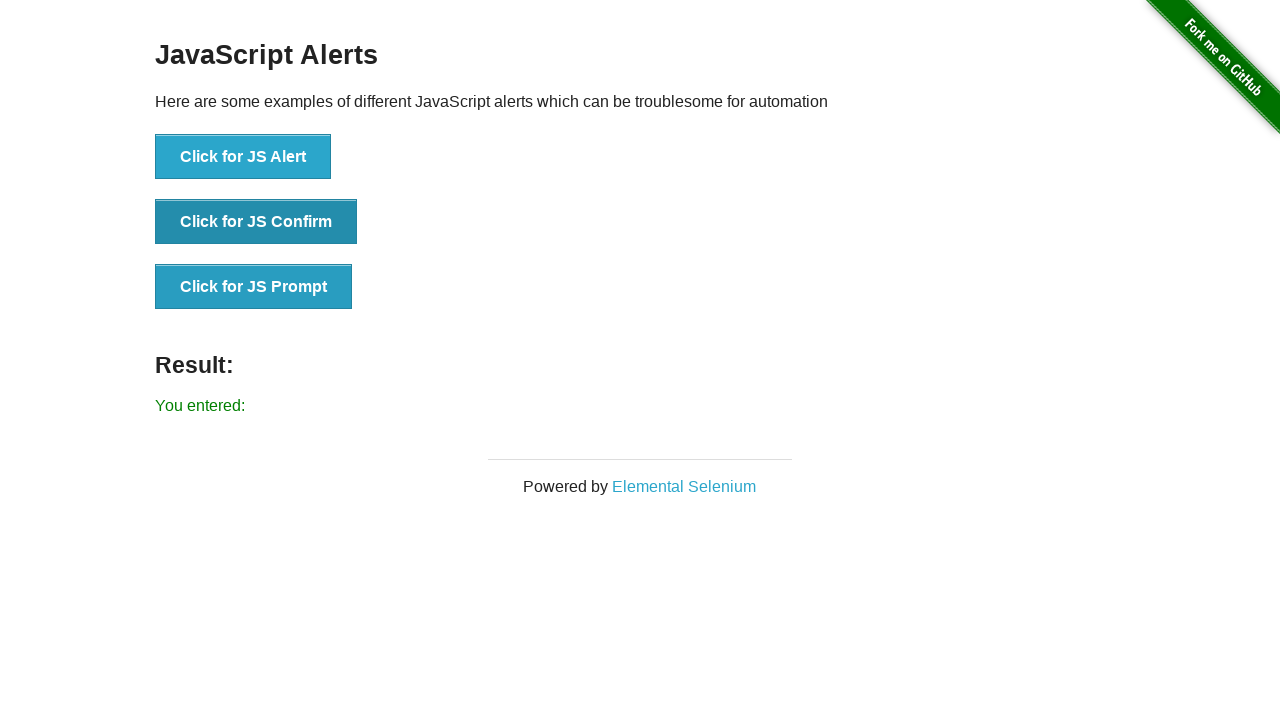

Entered 'hi' in prompt dialog and accepted
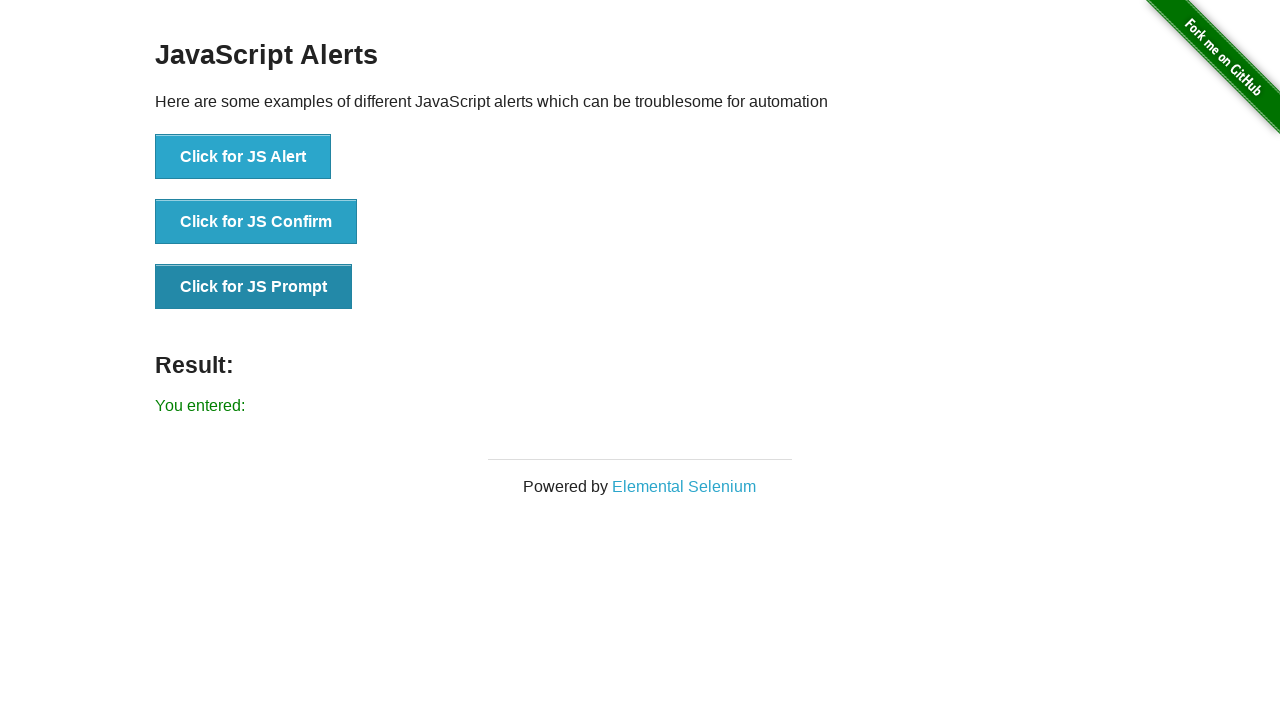

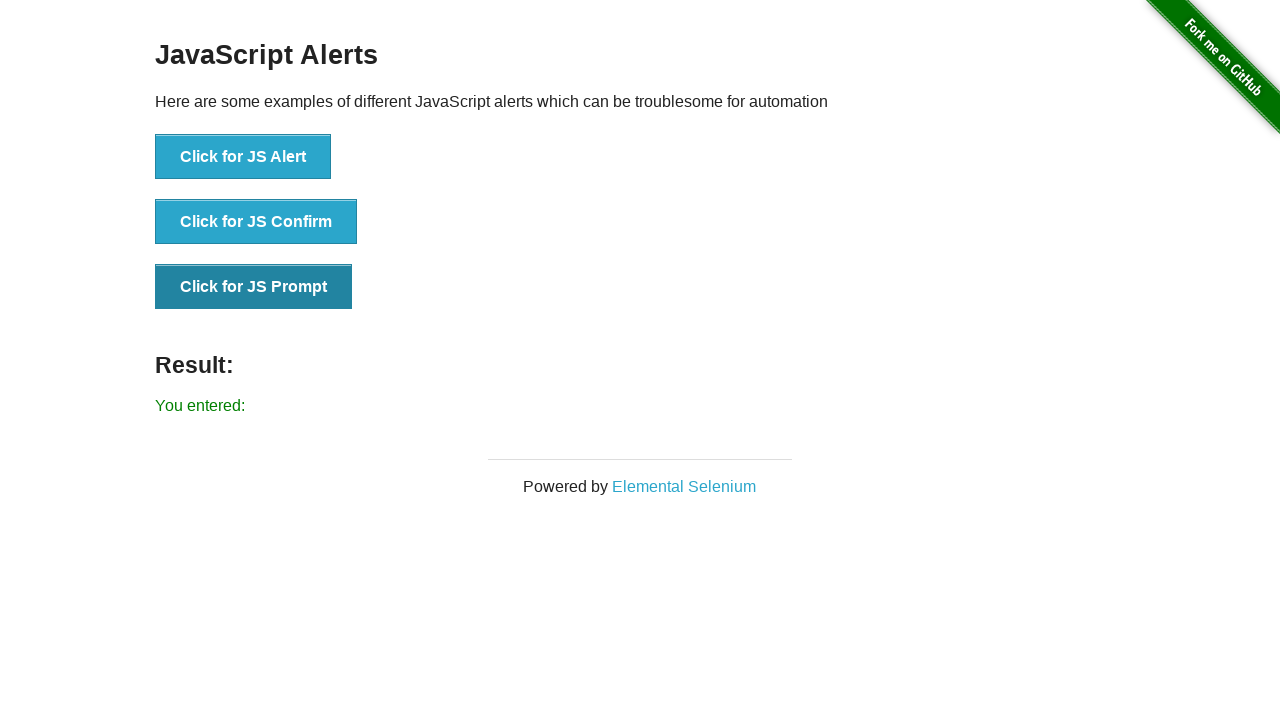